Tests the multiplication operation of the calculator by entering two numbers, selecting multiply operation, and verifying the result

Starting URL: https://testsheepnz.github.io/BasicCalculator.html

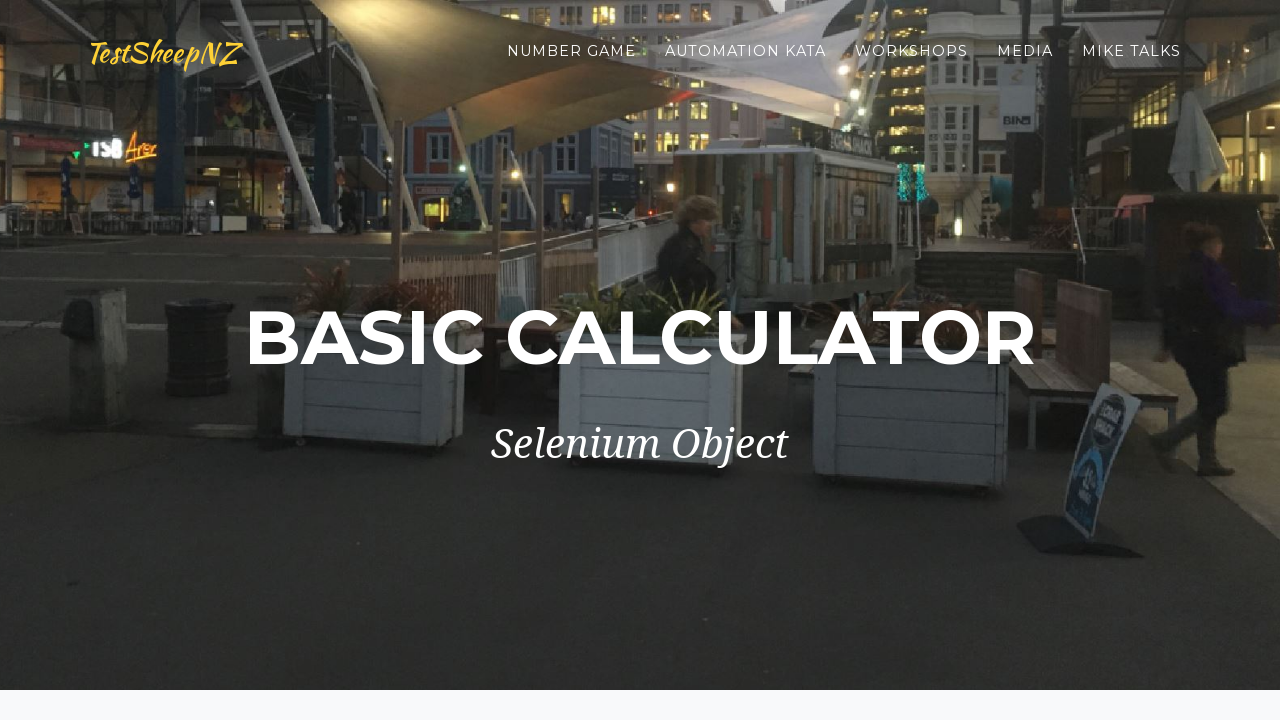

Cleared the first number field on #number1Field
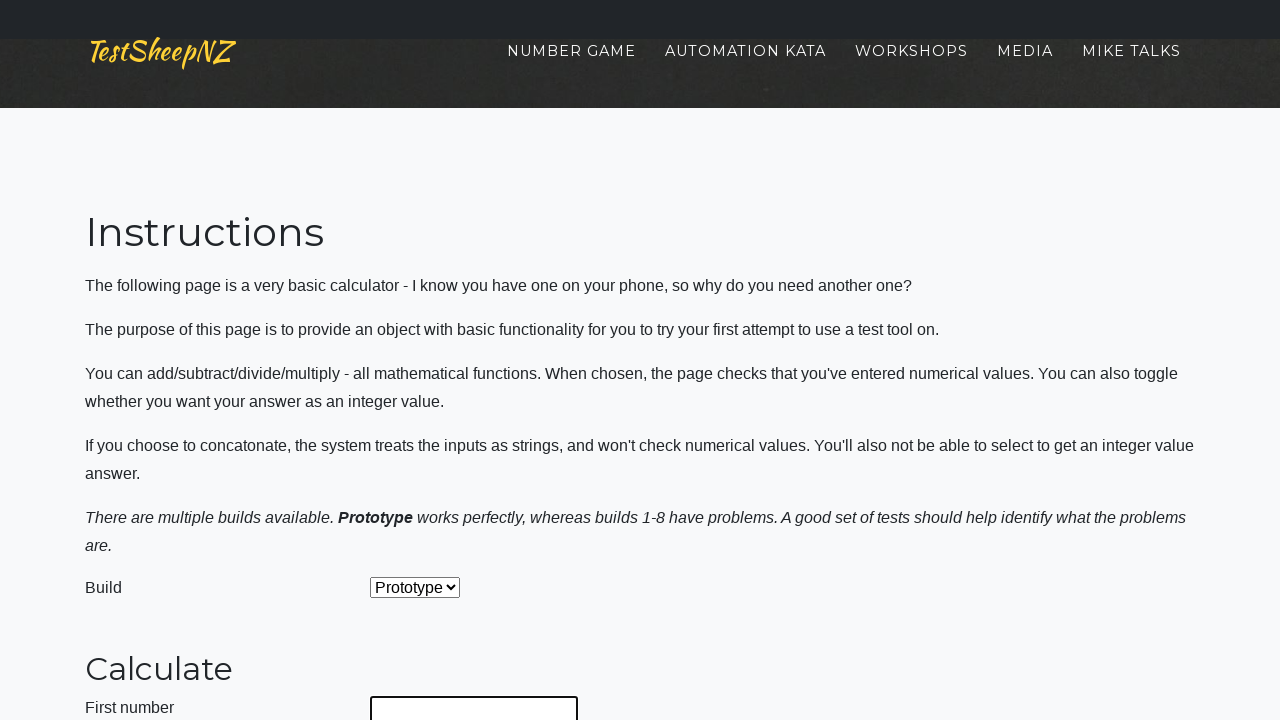

Entered 3 in the first number field on #number1Field
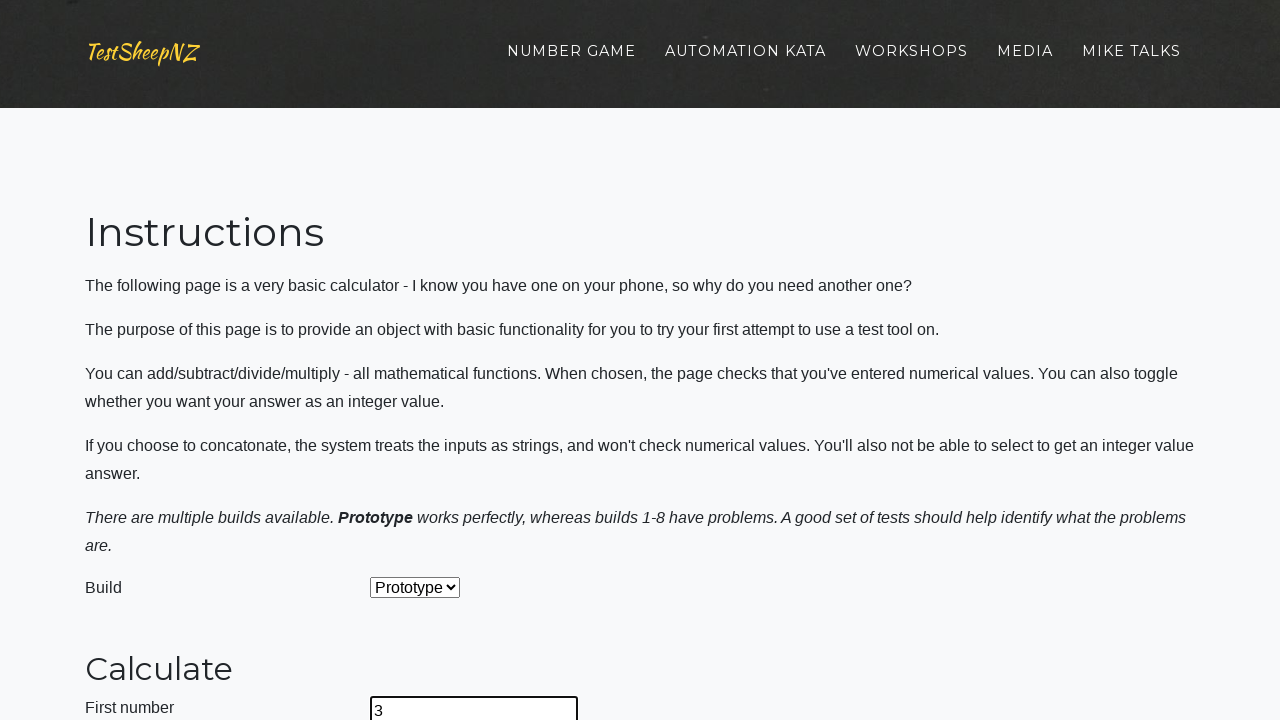

Cleared the second number field on #number2Field
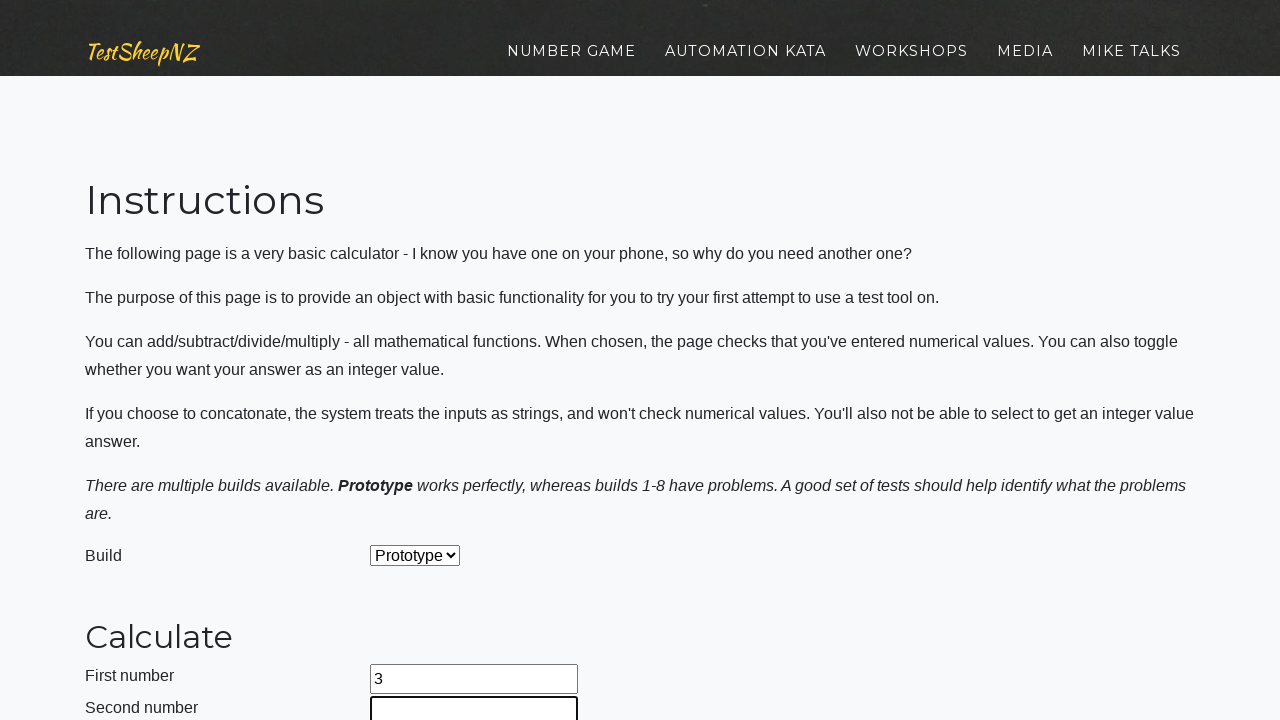

Entered 2 in the second number field on #number2Field
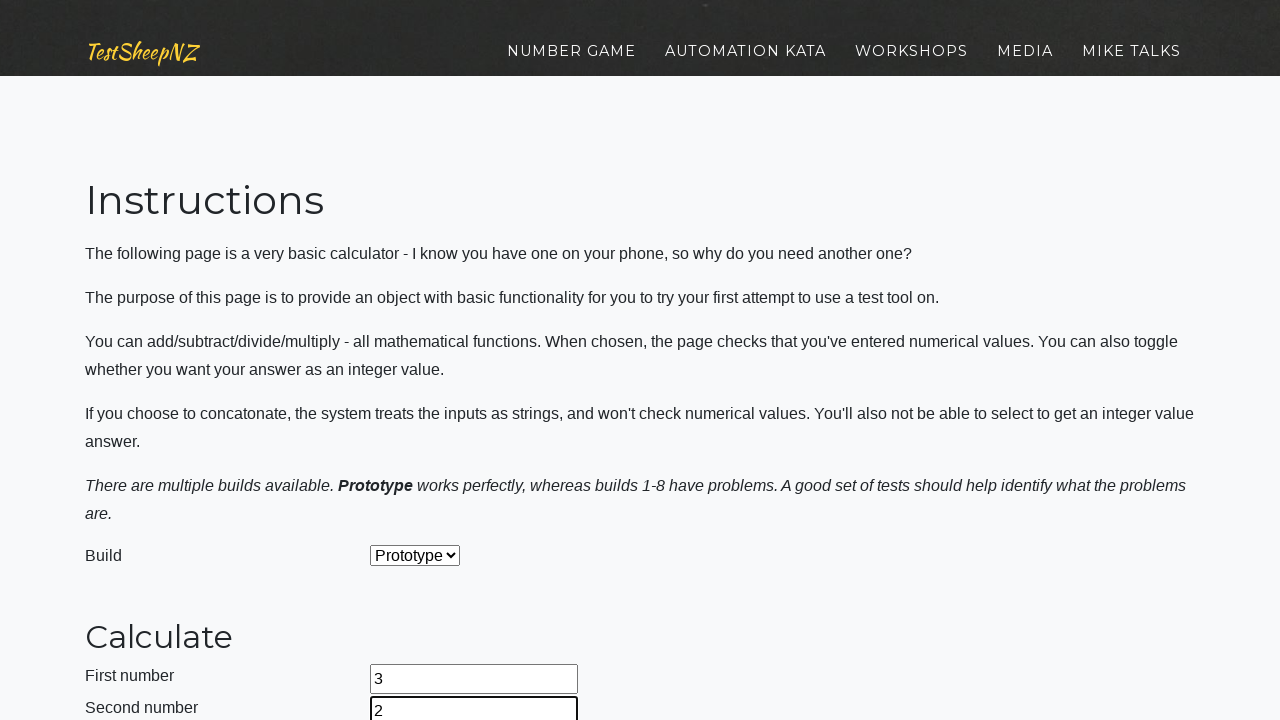

Selected multiply operation from dropdown on #selectOperationDropdown
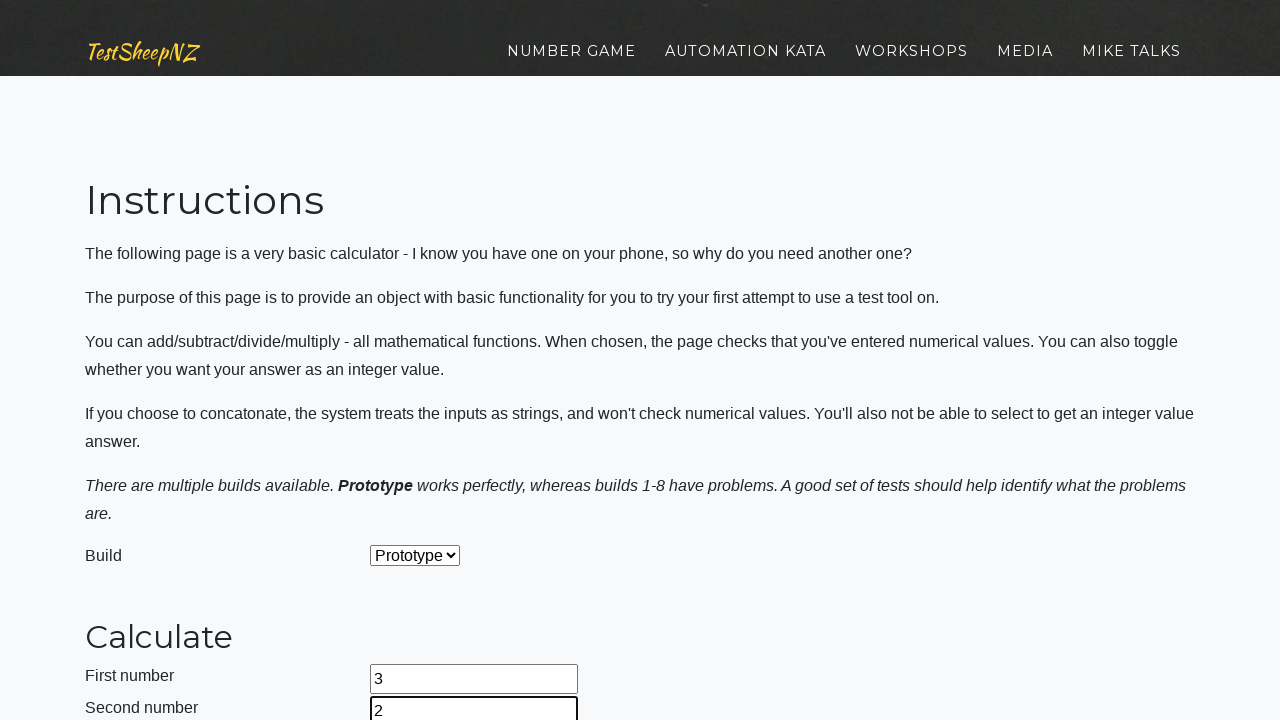

Clicked the calculate button at (422, 361) on #calculateButton
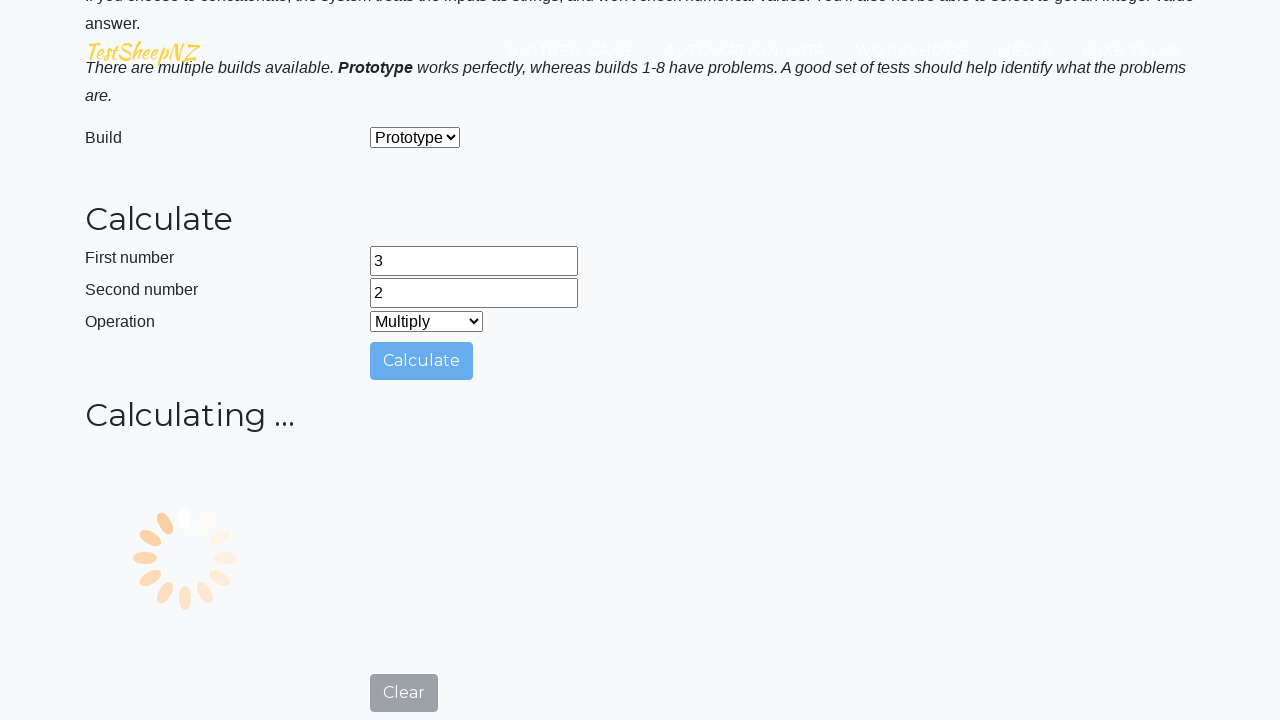

Waited for answer field to appear
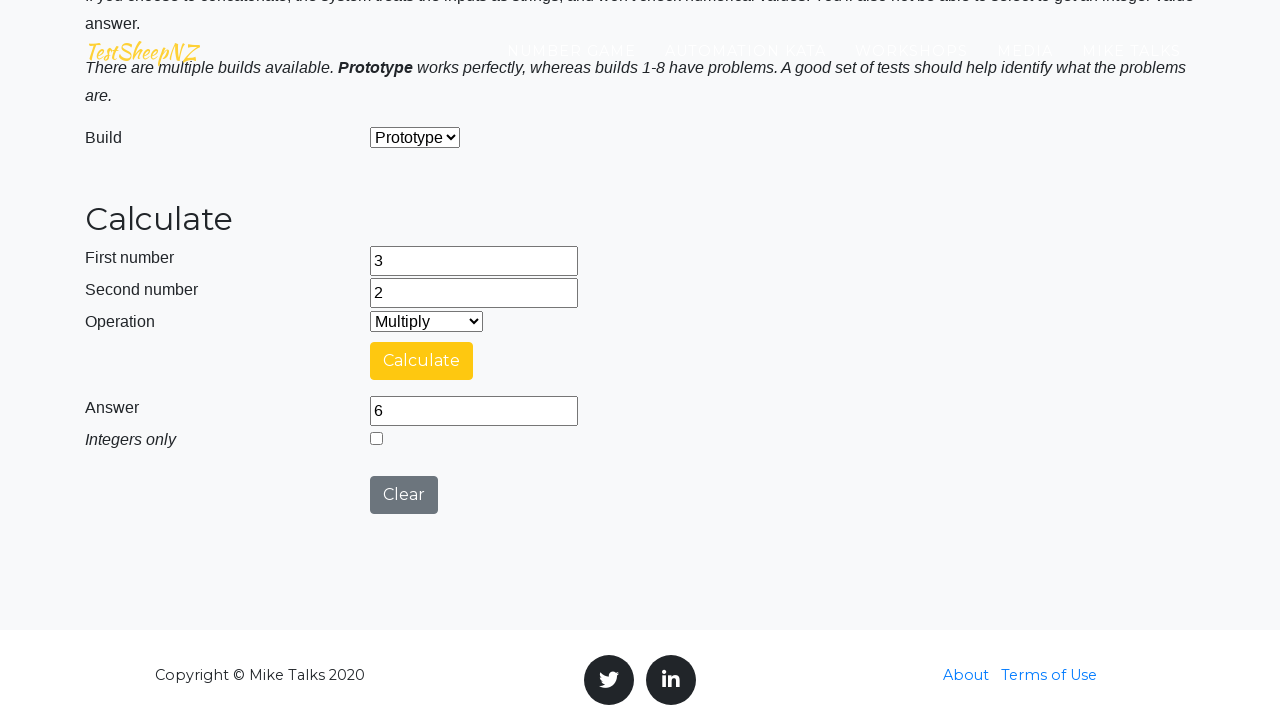

Verified the result is 6 (3 × 2)
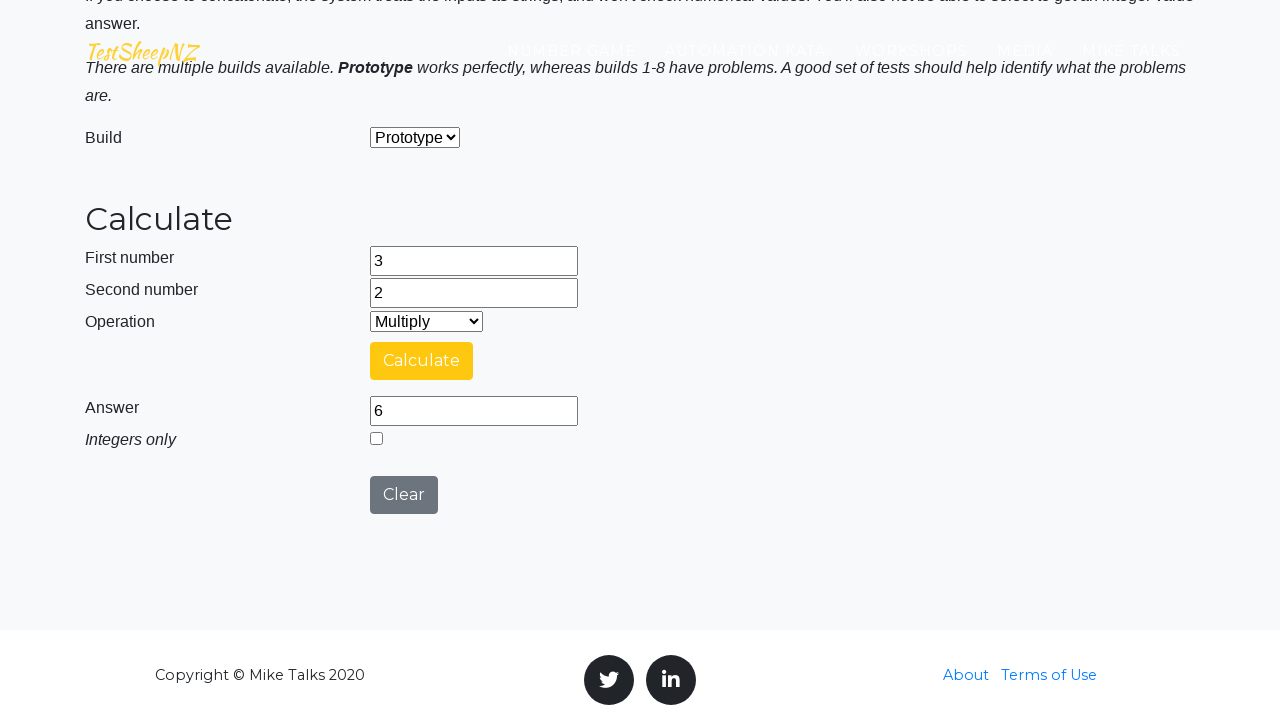

Clicked the clear button to reset the calculator at (404, 495) on #clearButton
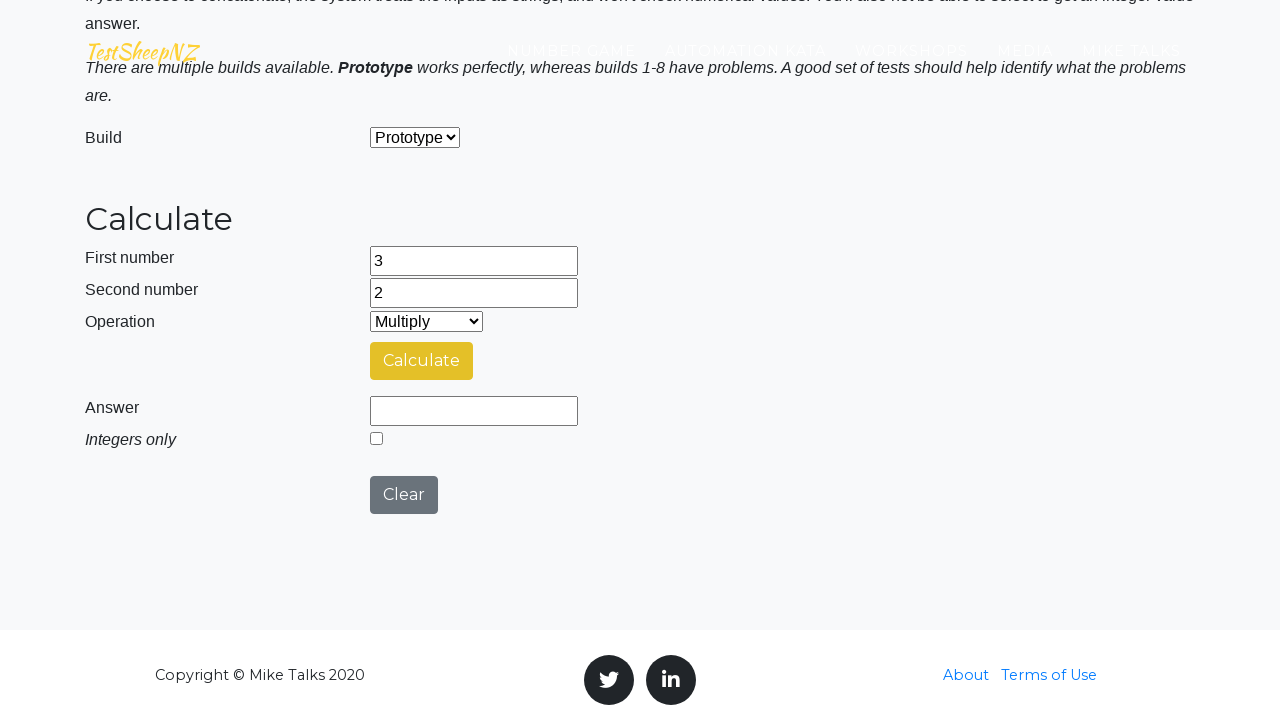

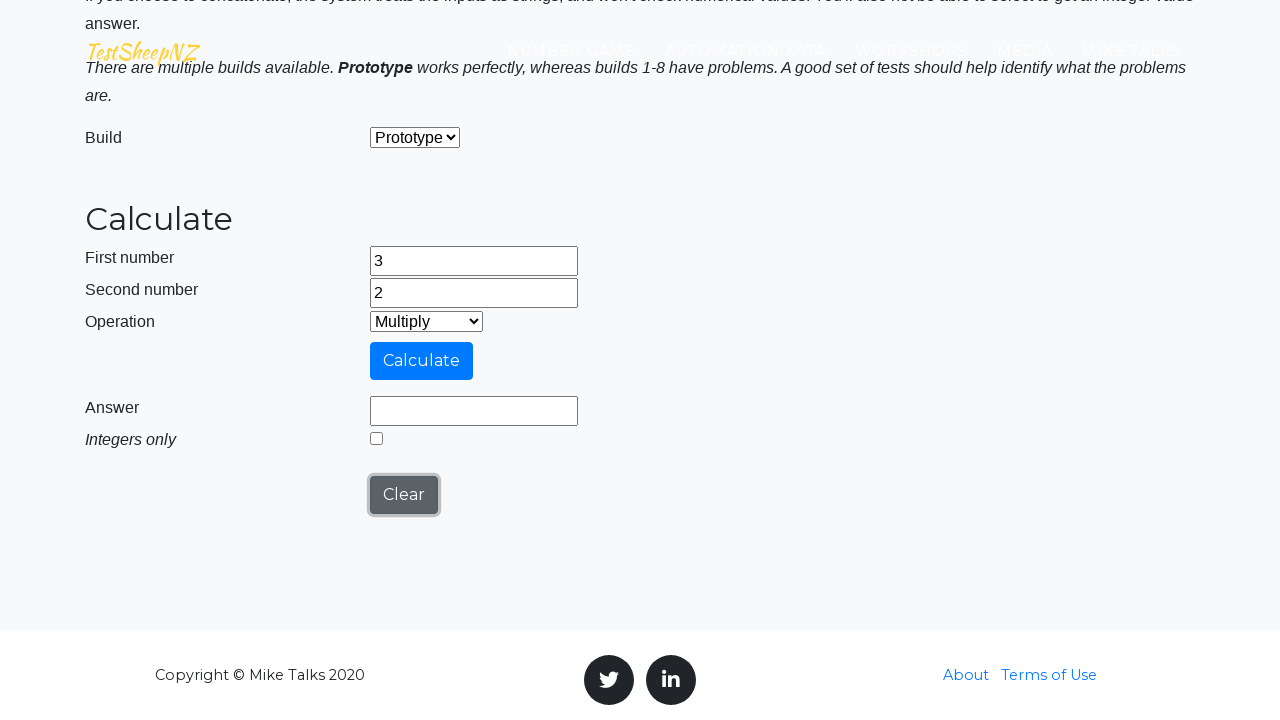